Tests a form submission by filling three input fields (appears to be name, message, and email) and submitting each with Enter key

Starting URL: https://secure-retreat-92358.herokuapp.com/

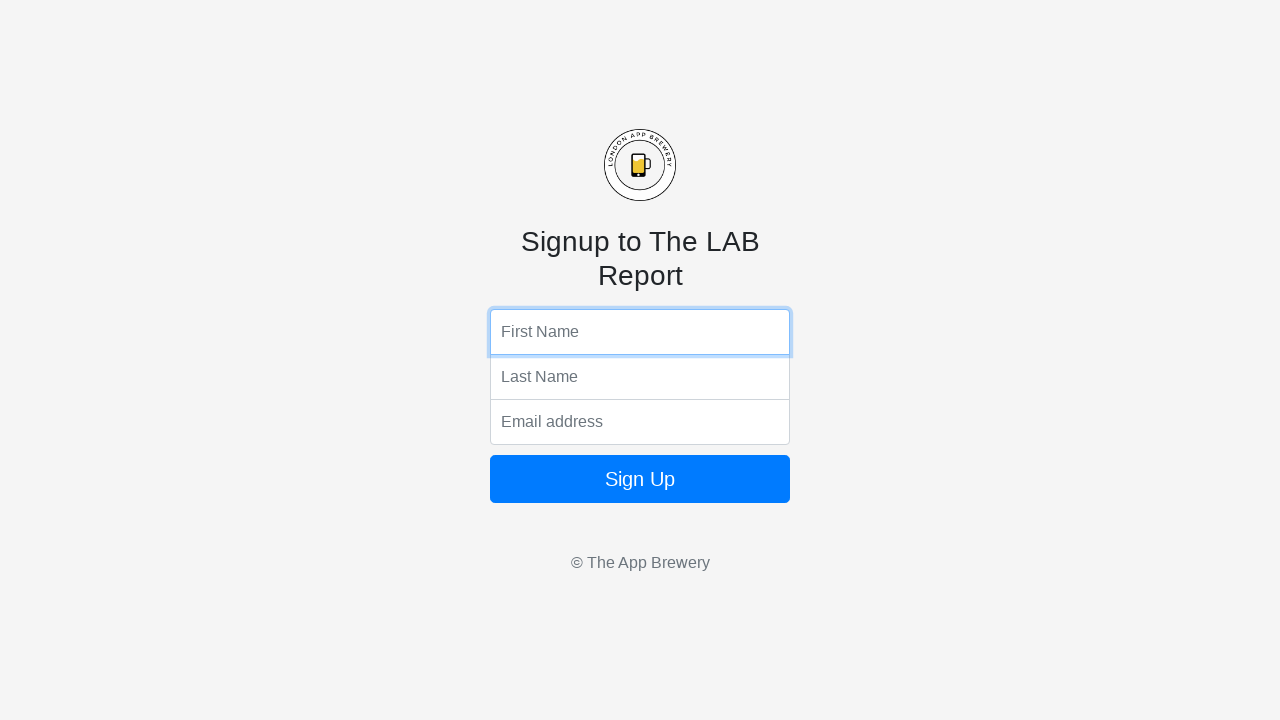

Filled first input field (name) with 'hello world' on form input:nth-of-type(1)
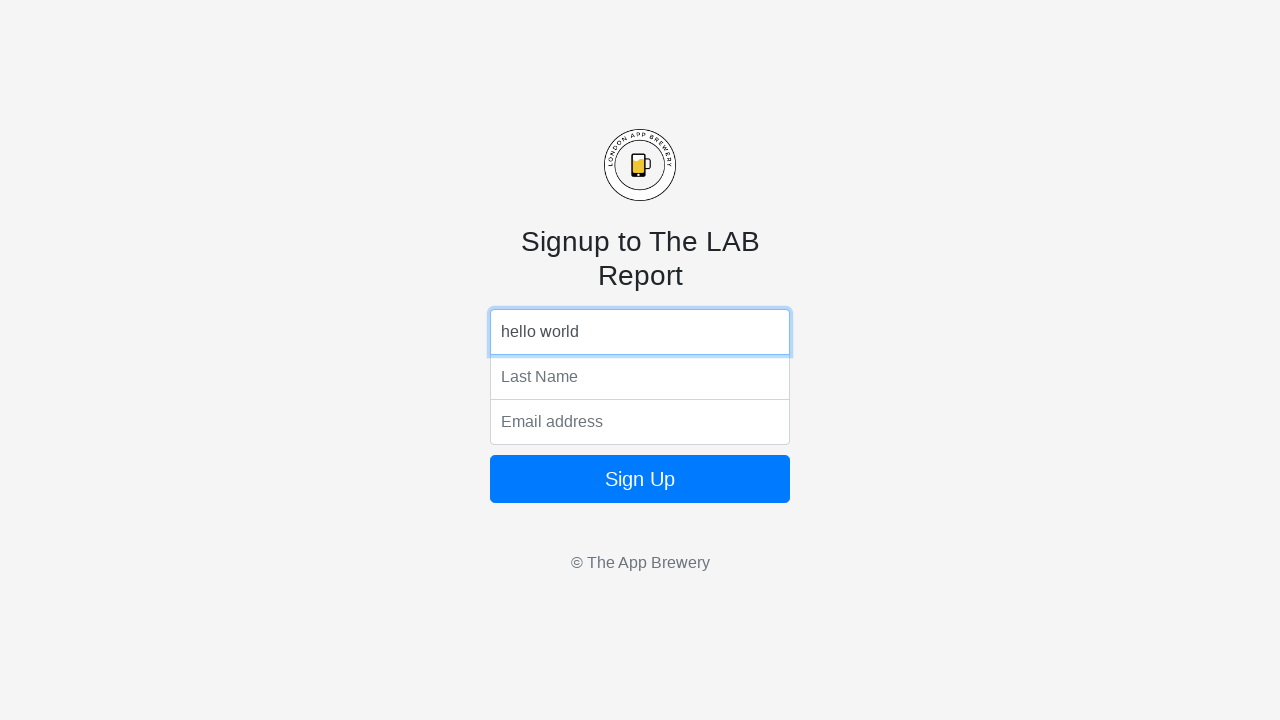

Pressed Enter on first input field on form input:nth-of-type(1)
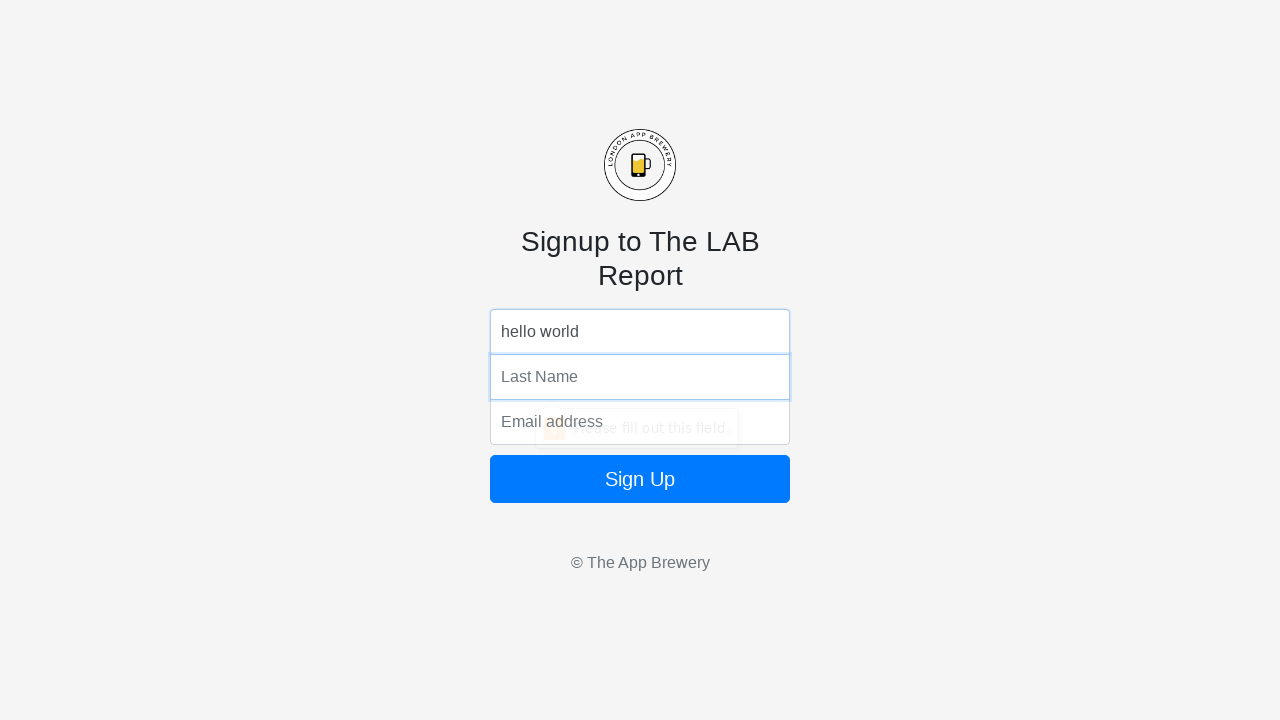

Filled second input field (message) with 'how are you' on form input:nth-of-type(2)
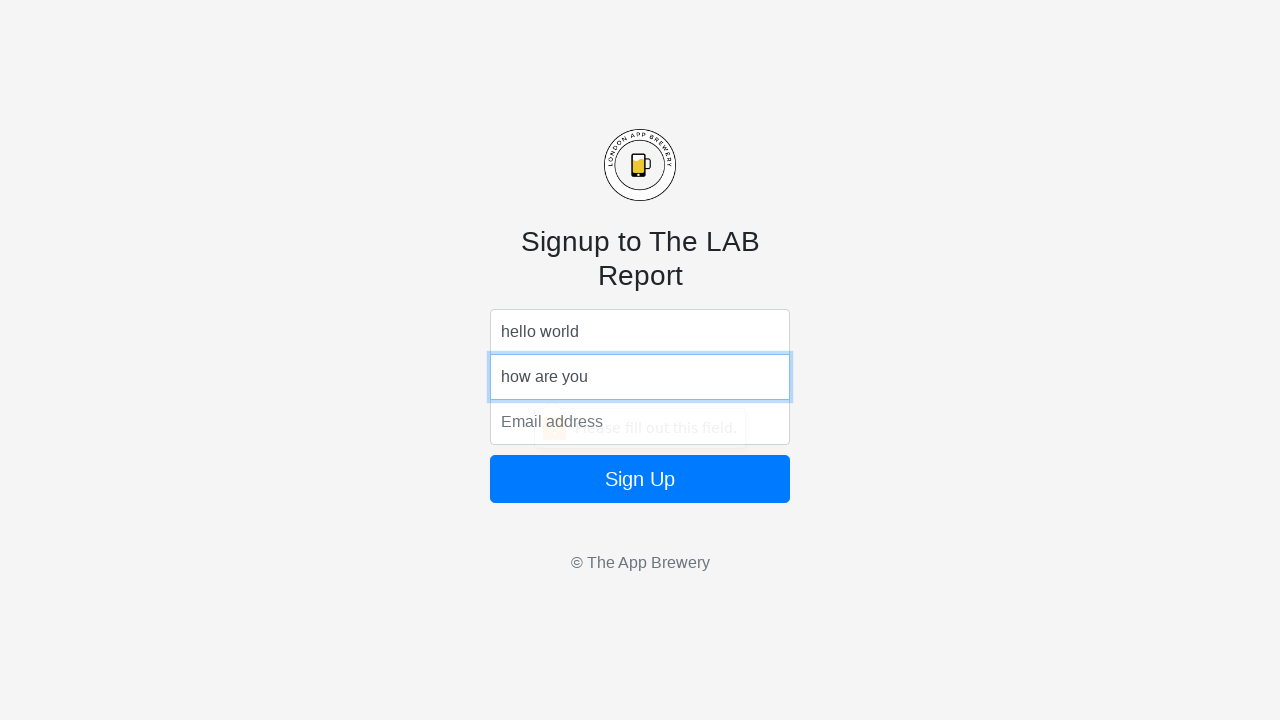

Pressed Enter on second input field on form input:nth-of-type(2)
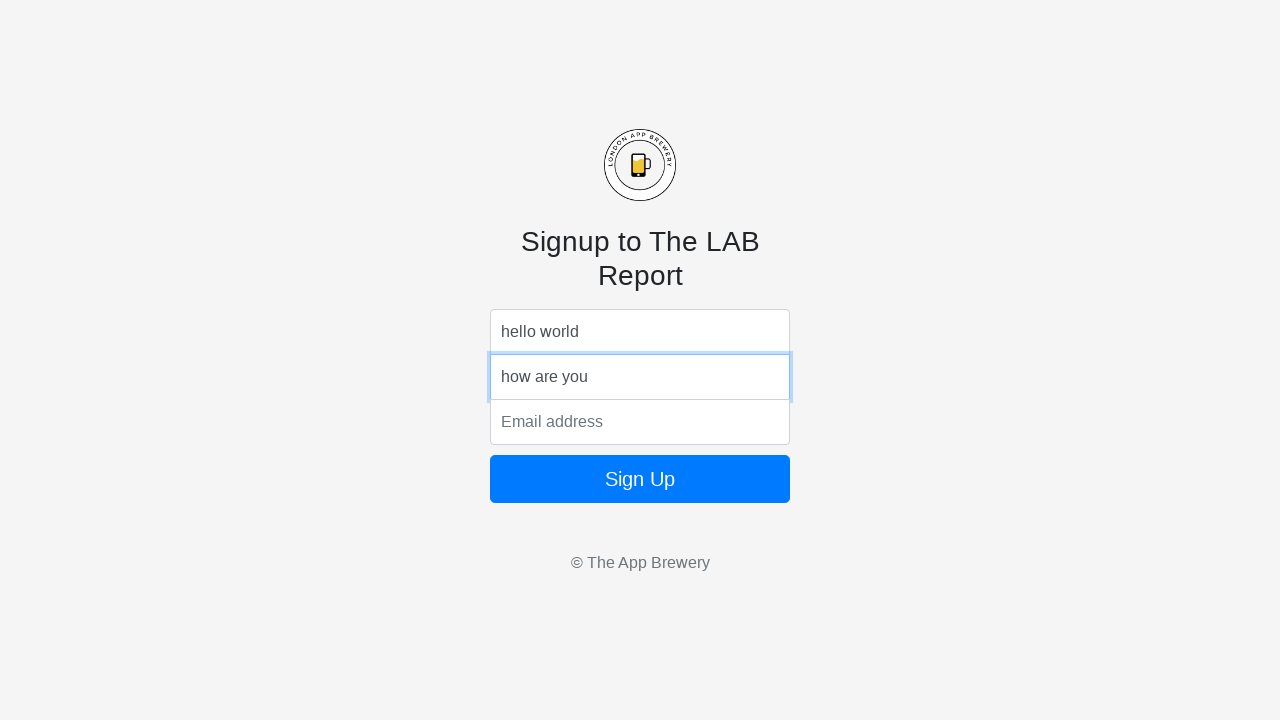

Filled third input field (email) with 'testuser847@example.com' on form input:nth-of-type(3)
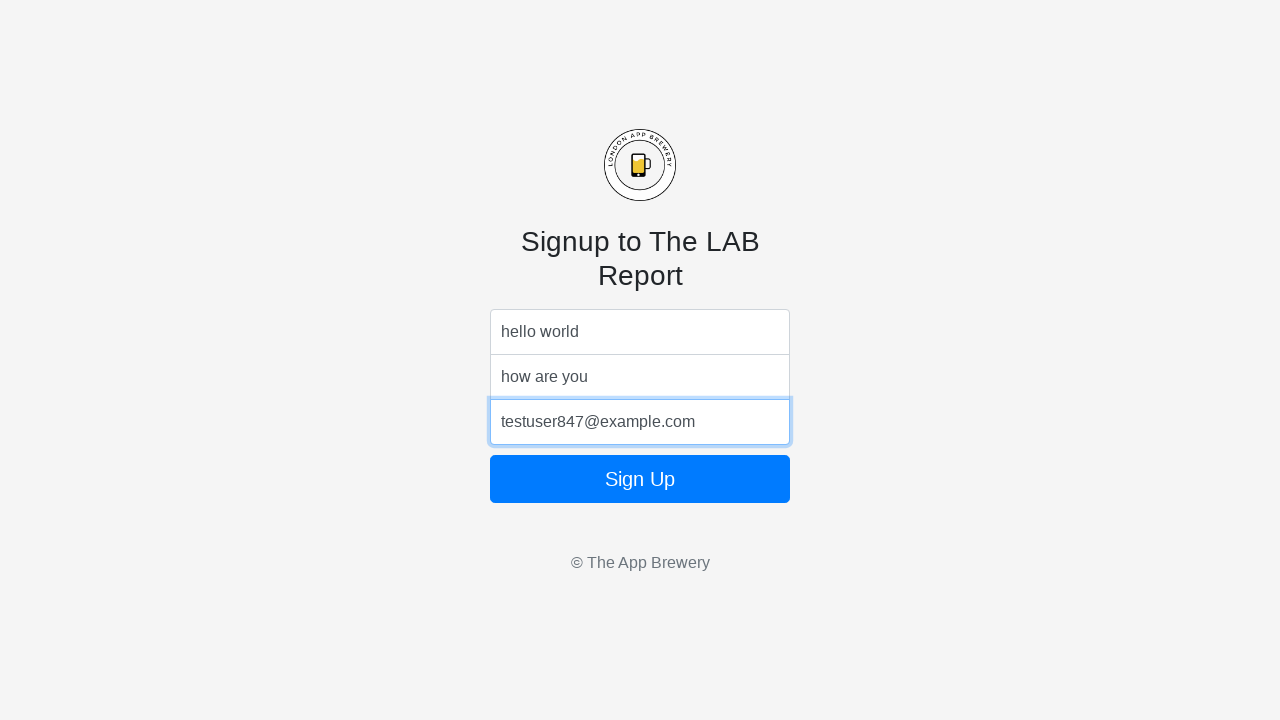

Pressed Enter on third input field to submit form on form input:nth-of-type(3)
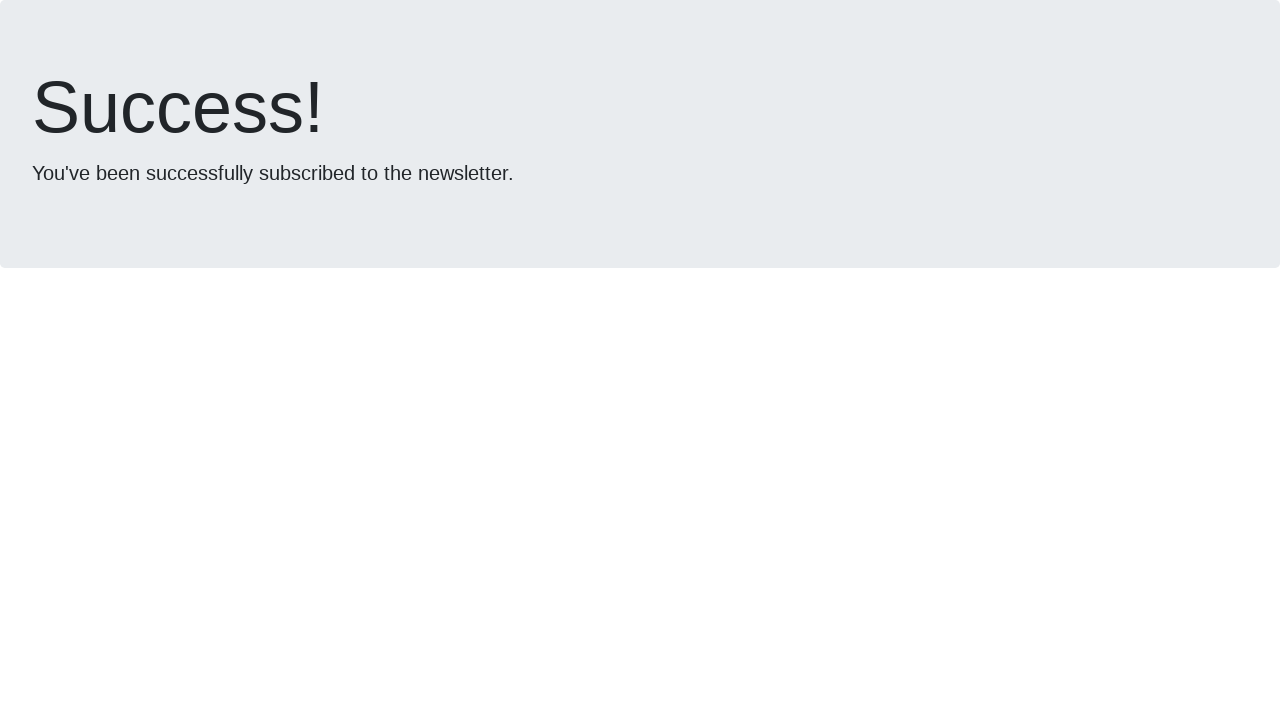

Waited 2 seconds for form submission to complete
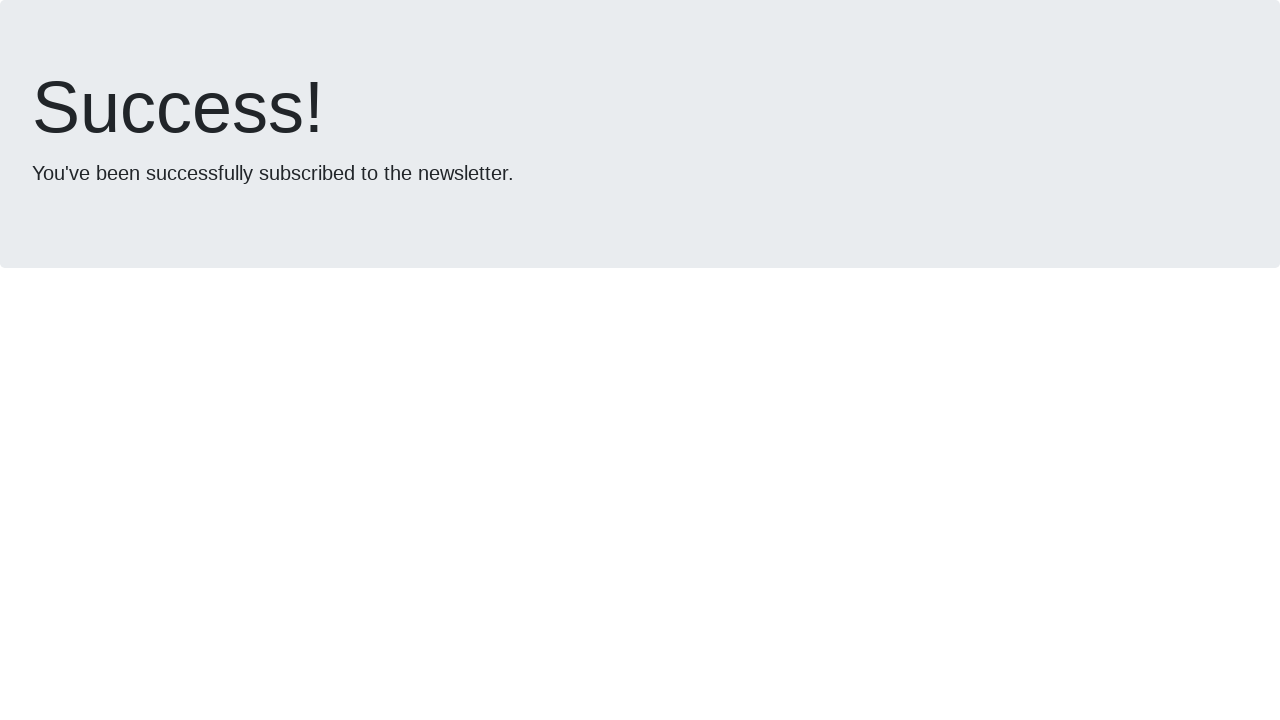

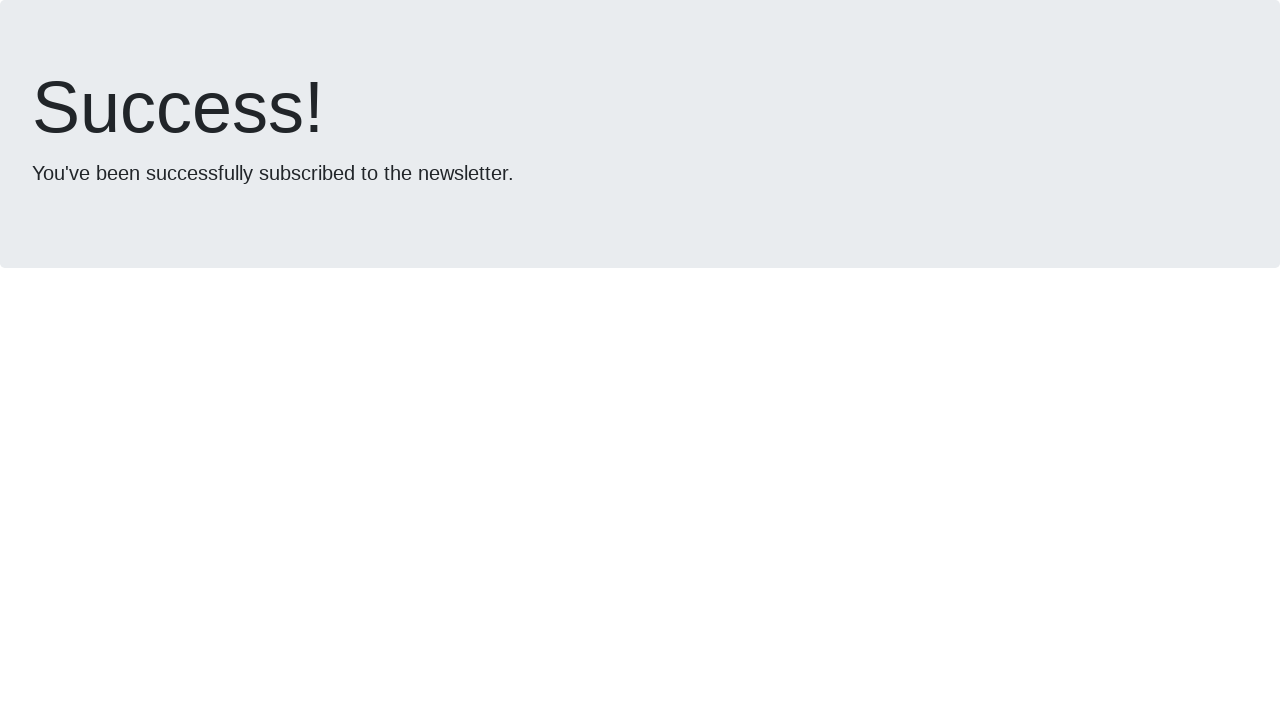